Tests dynamic property changes by waiting for an element's class attribute to change to include a specific value

Starting URL: https://demoqa.com/dynamic-properties

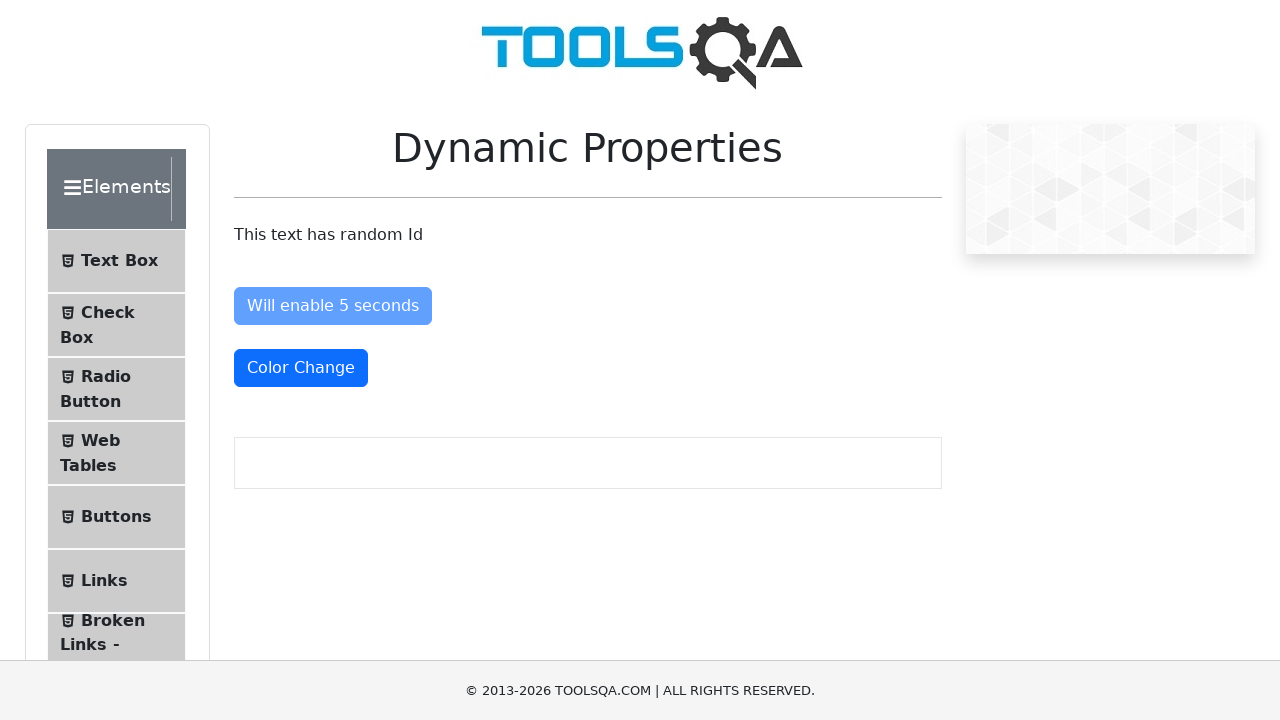

Navigated to https://demoqa.com/dynamic-properties
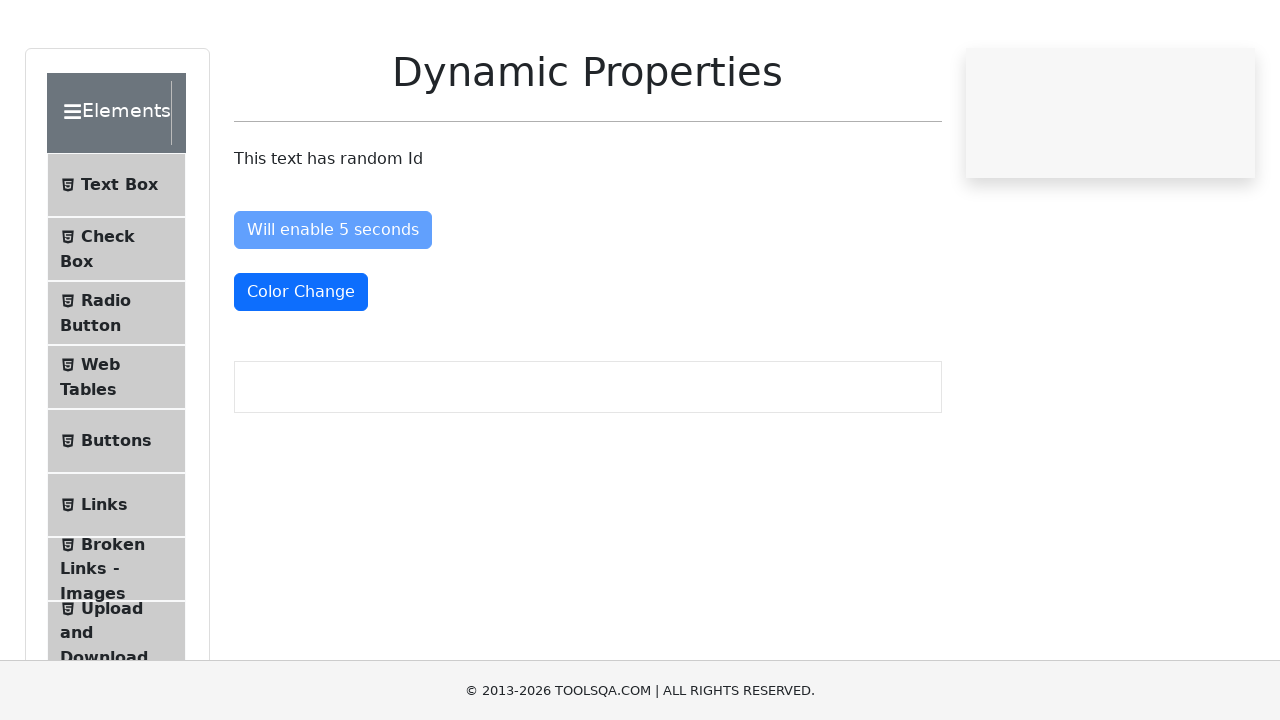

Element with id 'colorChange' acquired the 'text-danger' class indicating dynamic property change
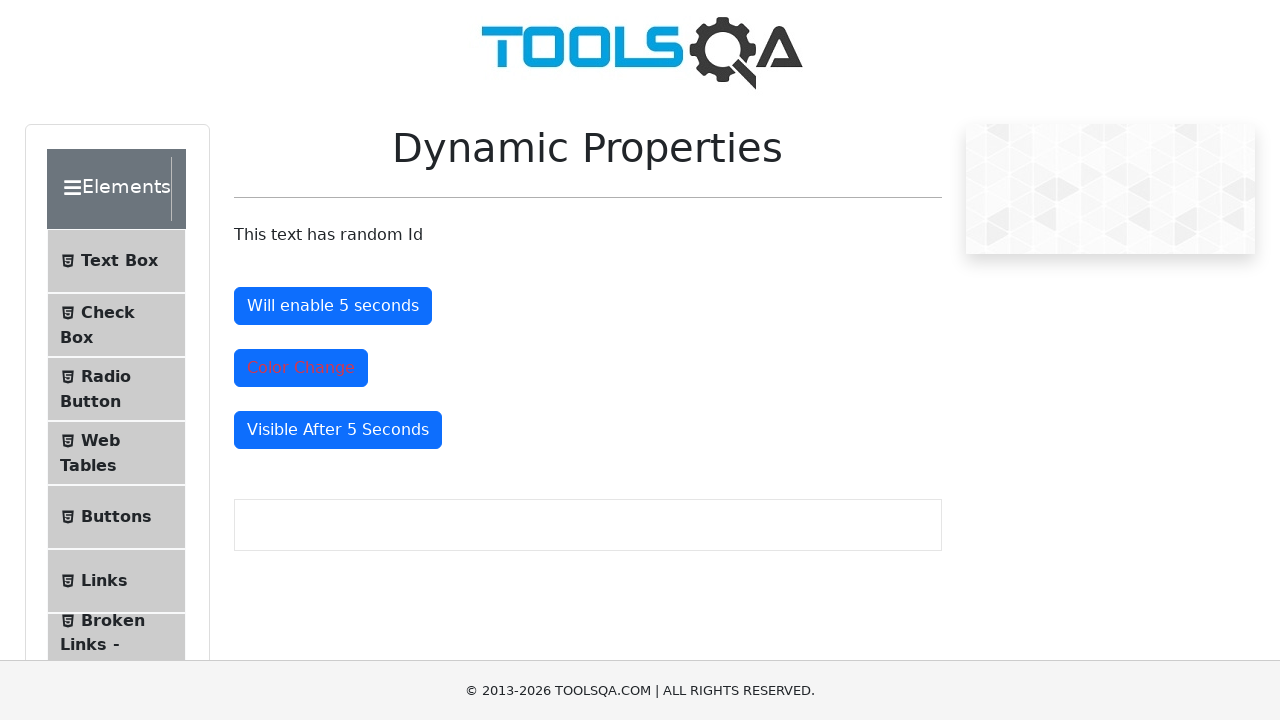

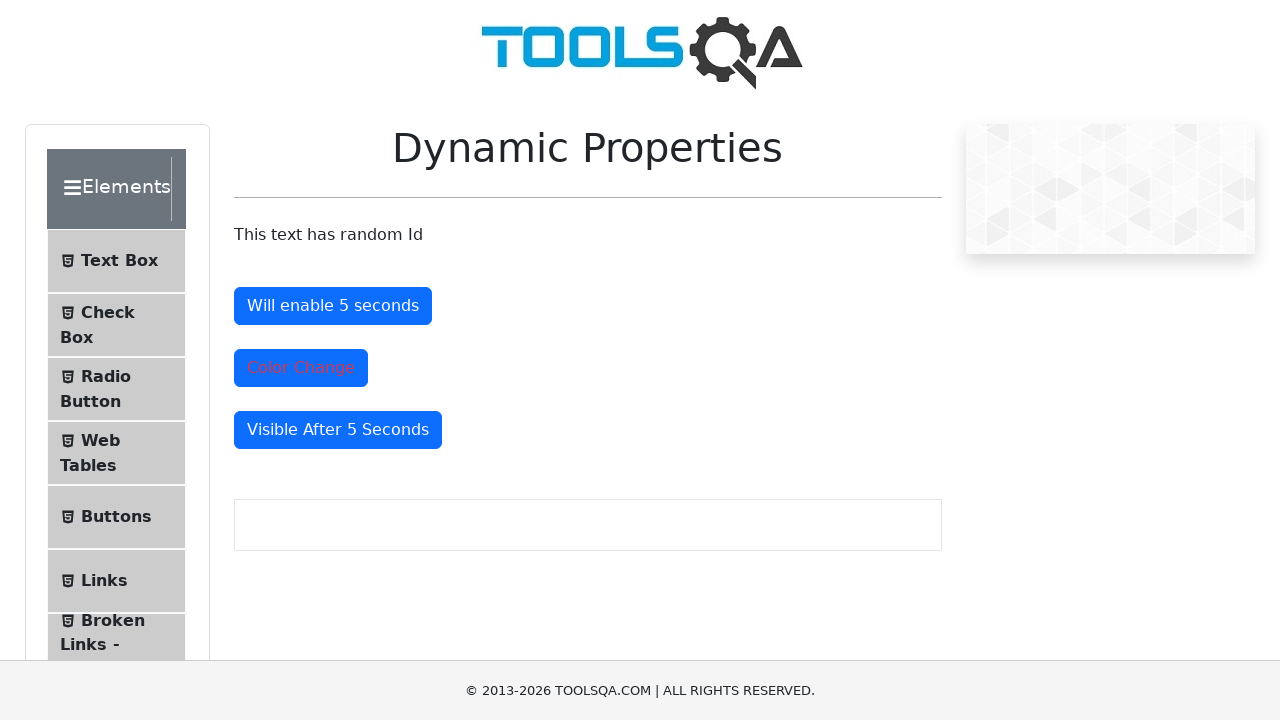